Tests JavaScript prompt dialog by clicking prompt button, entering text, and accepting the dialog

Starting URL: https://the-internet.herokuapp.com/javascript_alerts

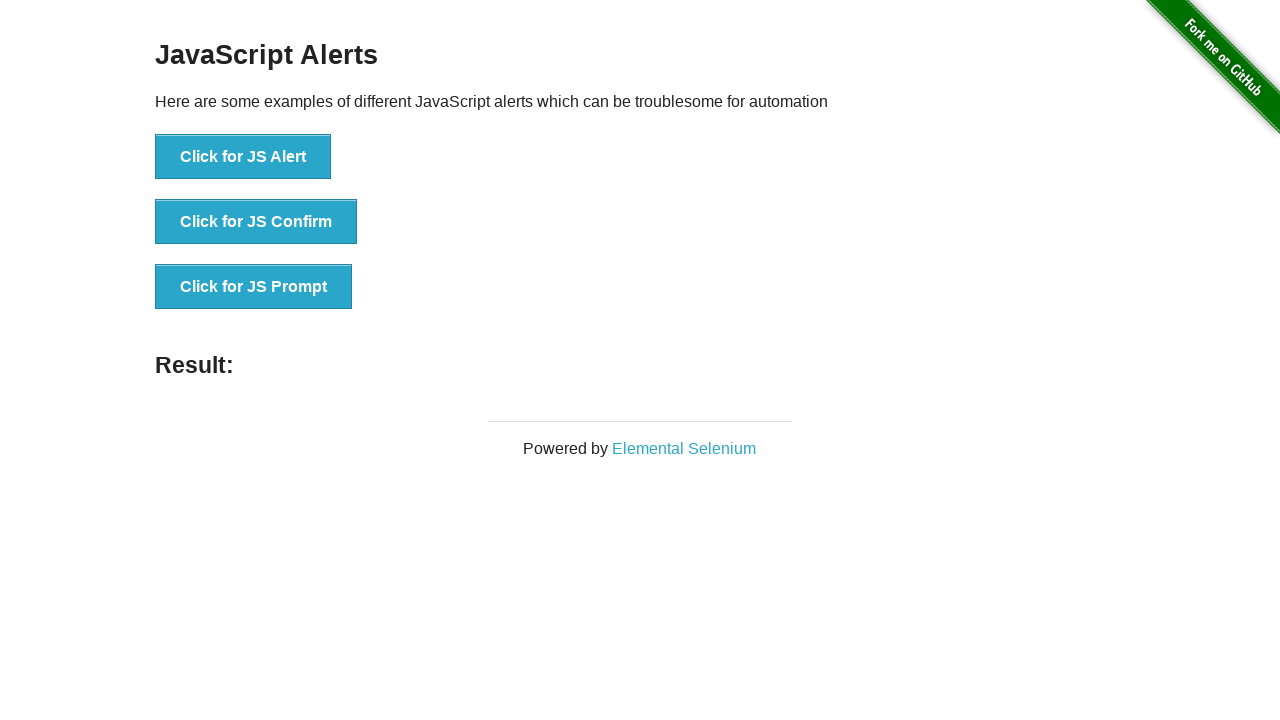

Set up dialog handler to accept prompt with text 'Hello World'
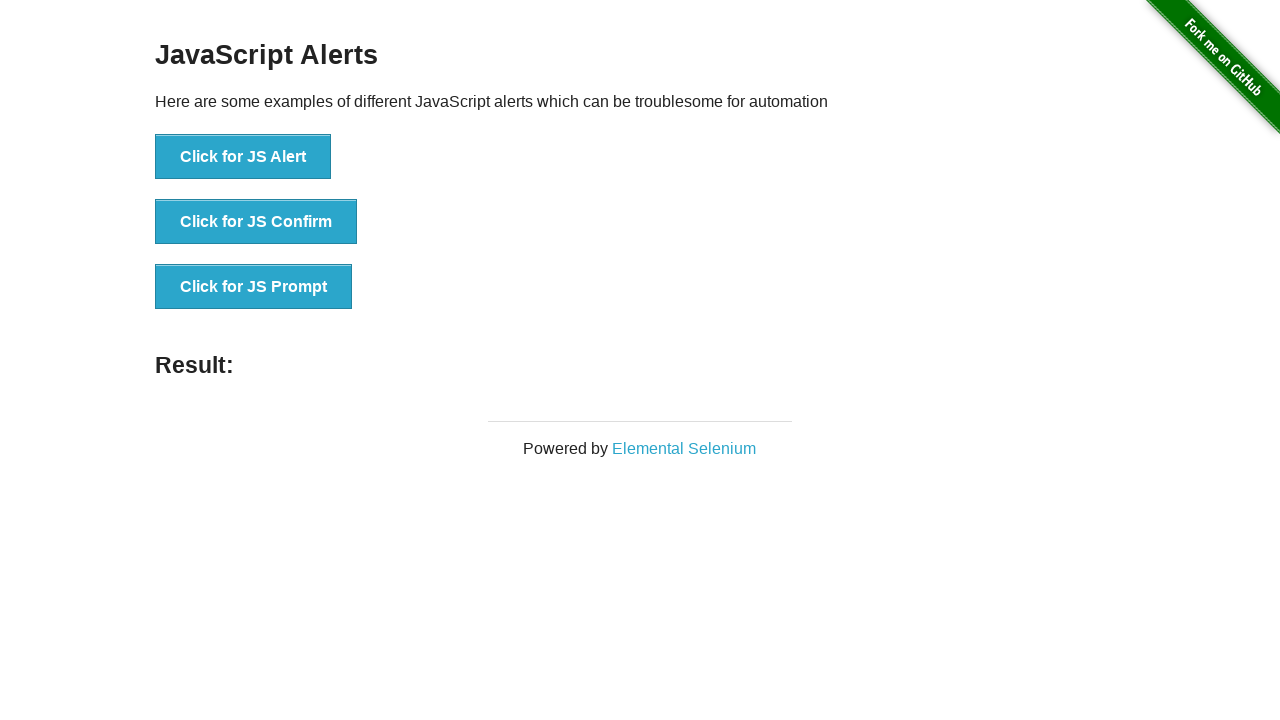

Clicked the JS Prompt button at (254, 287) on xpath=//button[.='Click for JS Prompt']
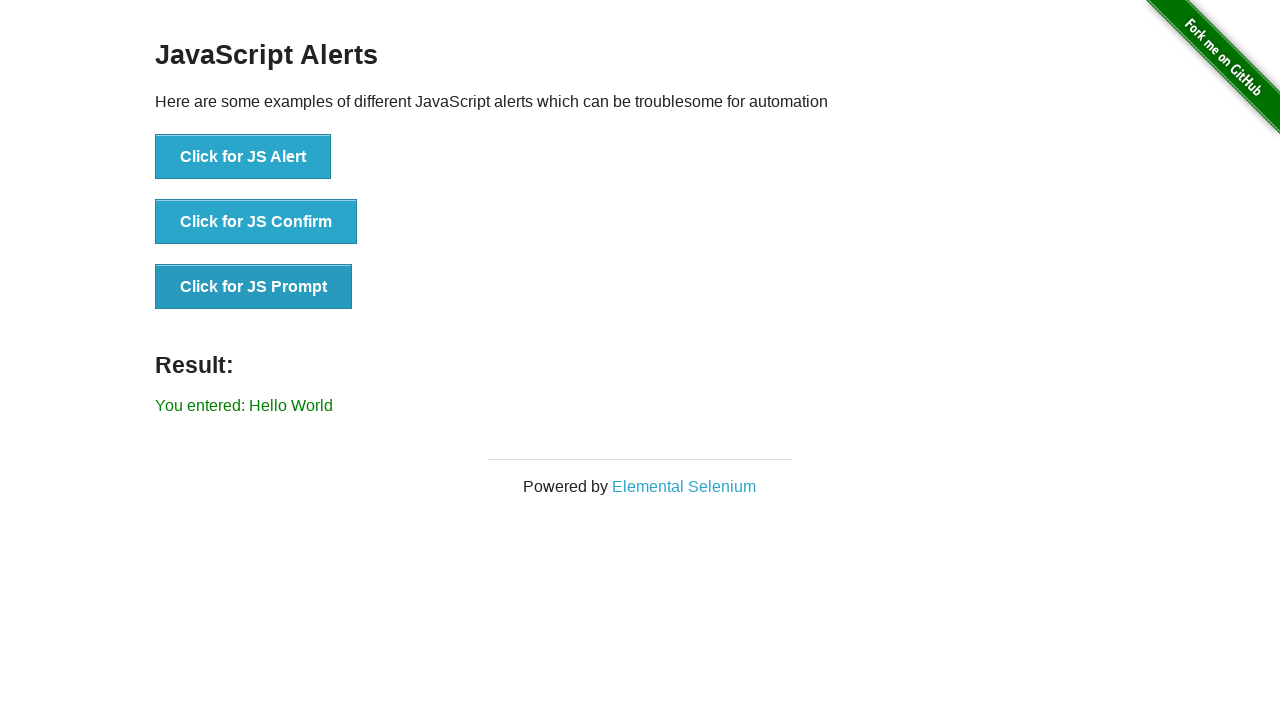

Result message appeared after accepting prompt dialog
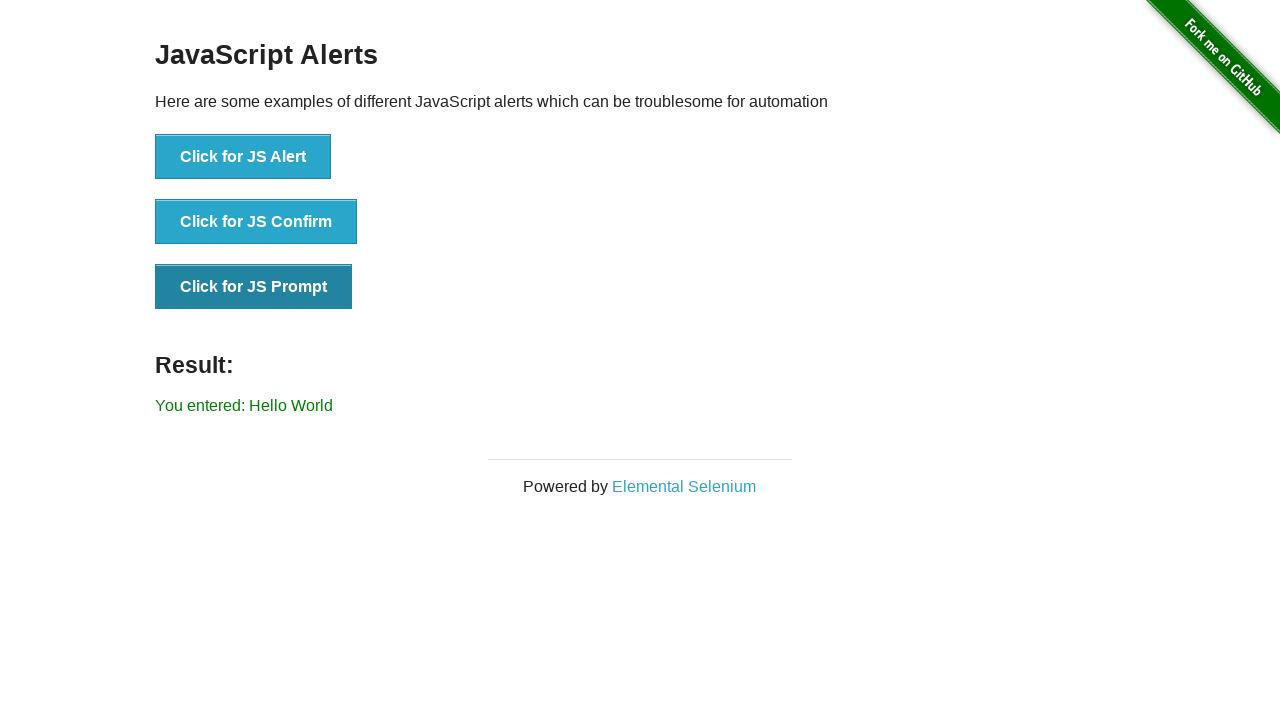

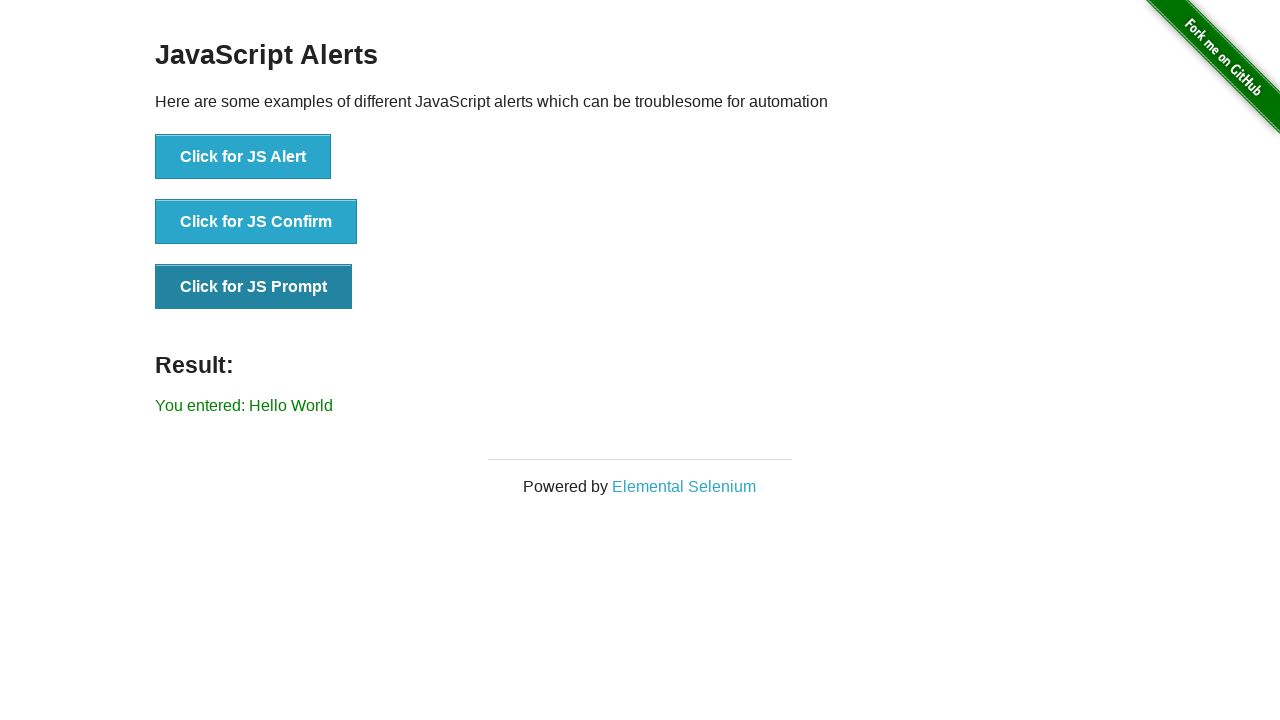